Tests browser navigation functionality by visiting two different websites, then using back navigation and page refresh

Starting URL: https://demo.nopcommerce.com/register?returnUrl=%2F

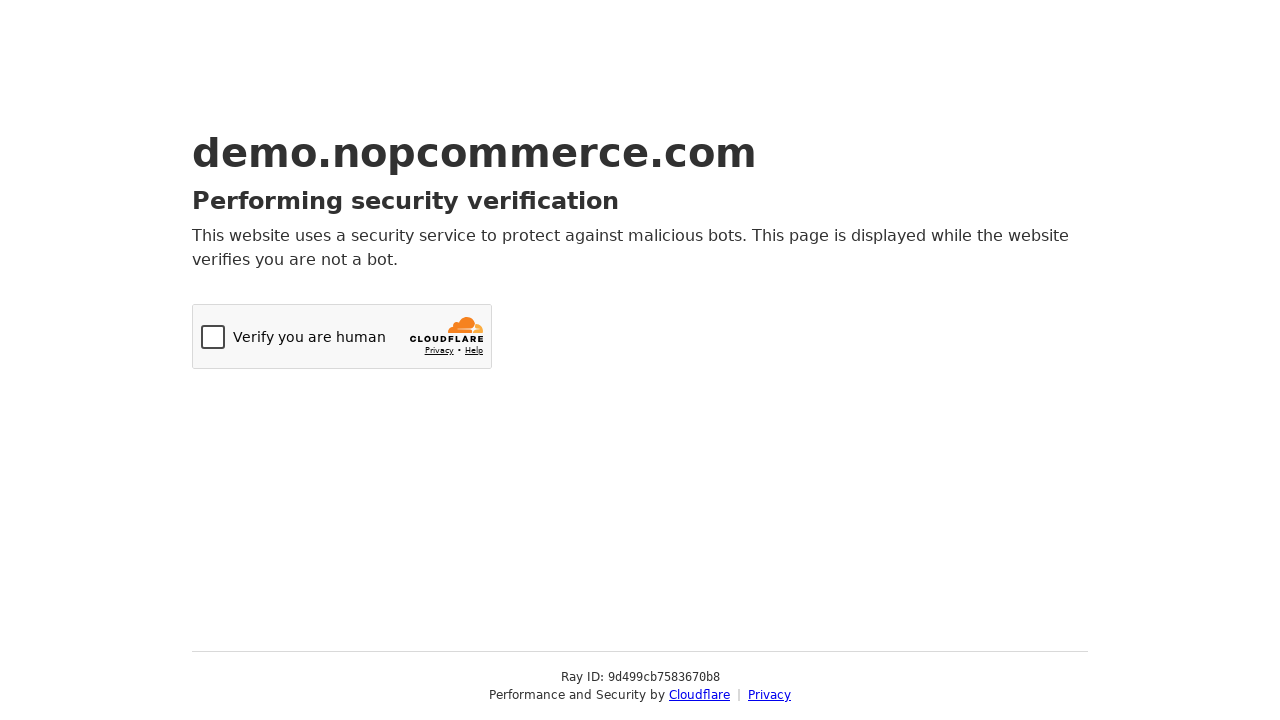

Navigated to snapdeal.pk
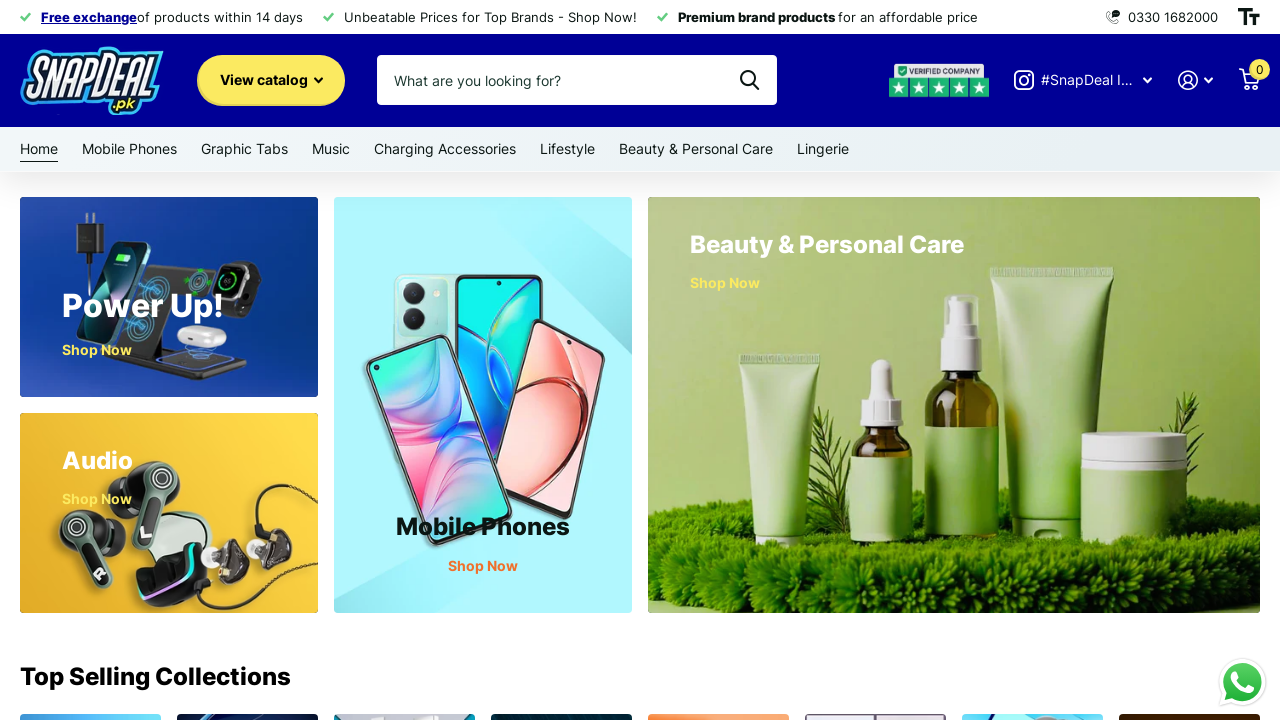

Navigated back to nopcommerce register page
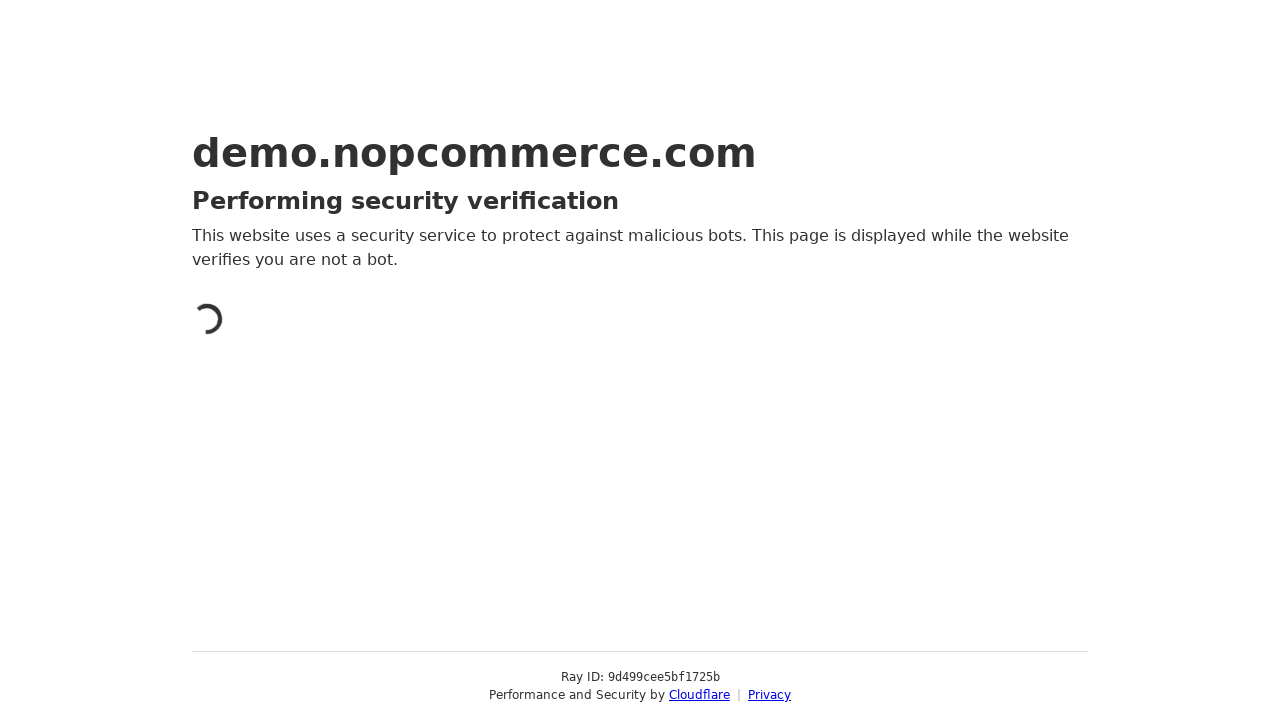

Refreshed the current page
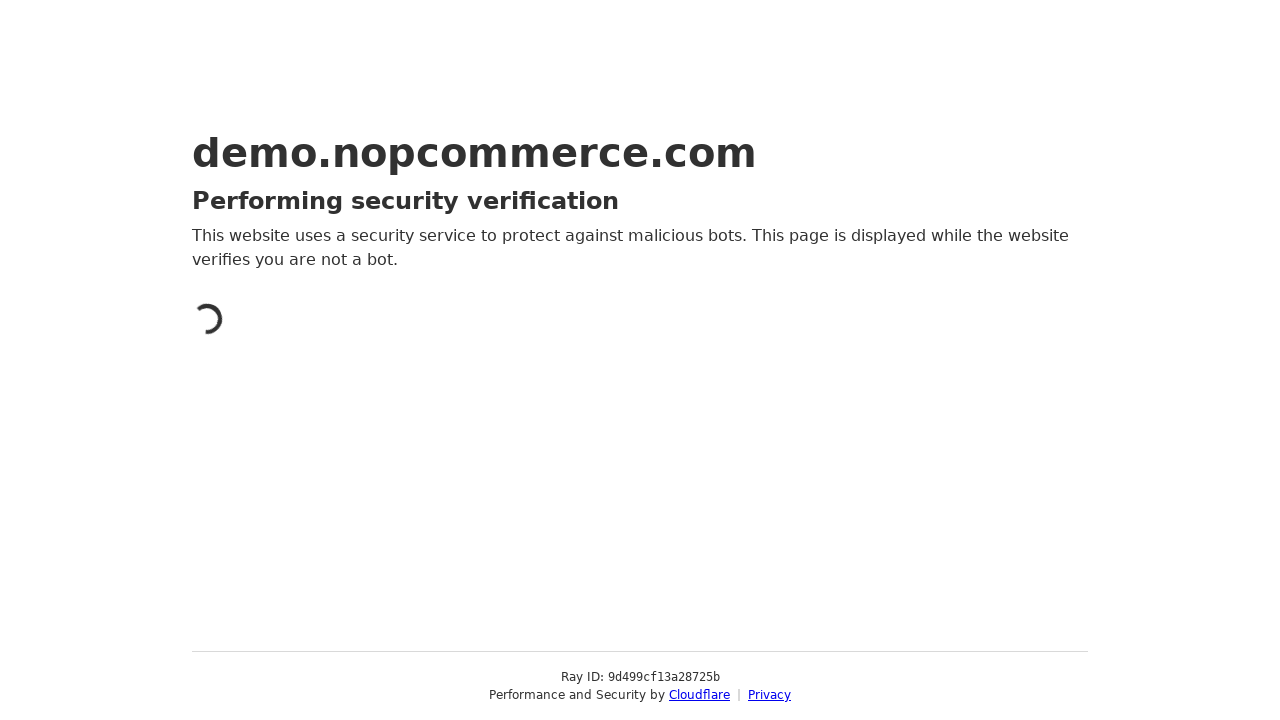

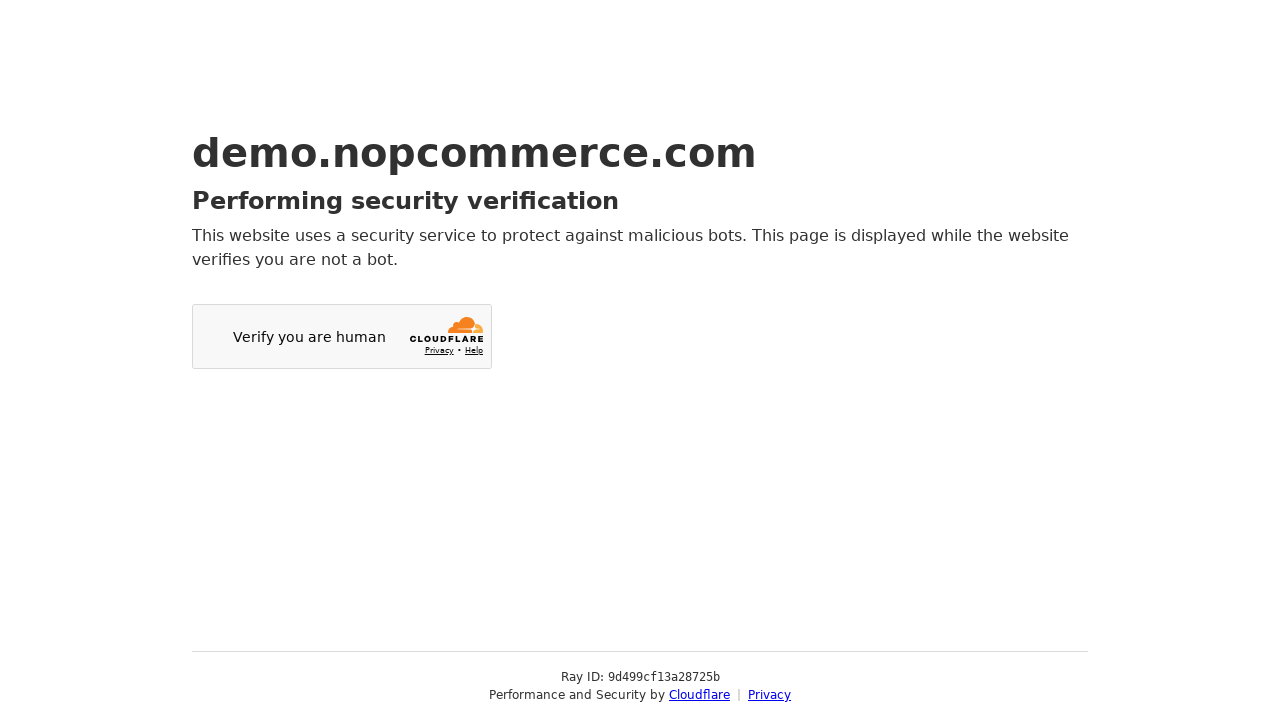